Navigates to Walla news website and verifies the page loads successfully

Starting URL: http://www.walla.co.il

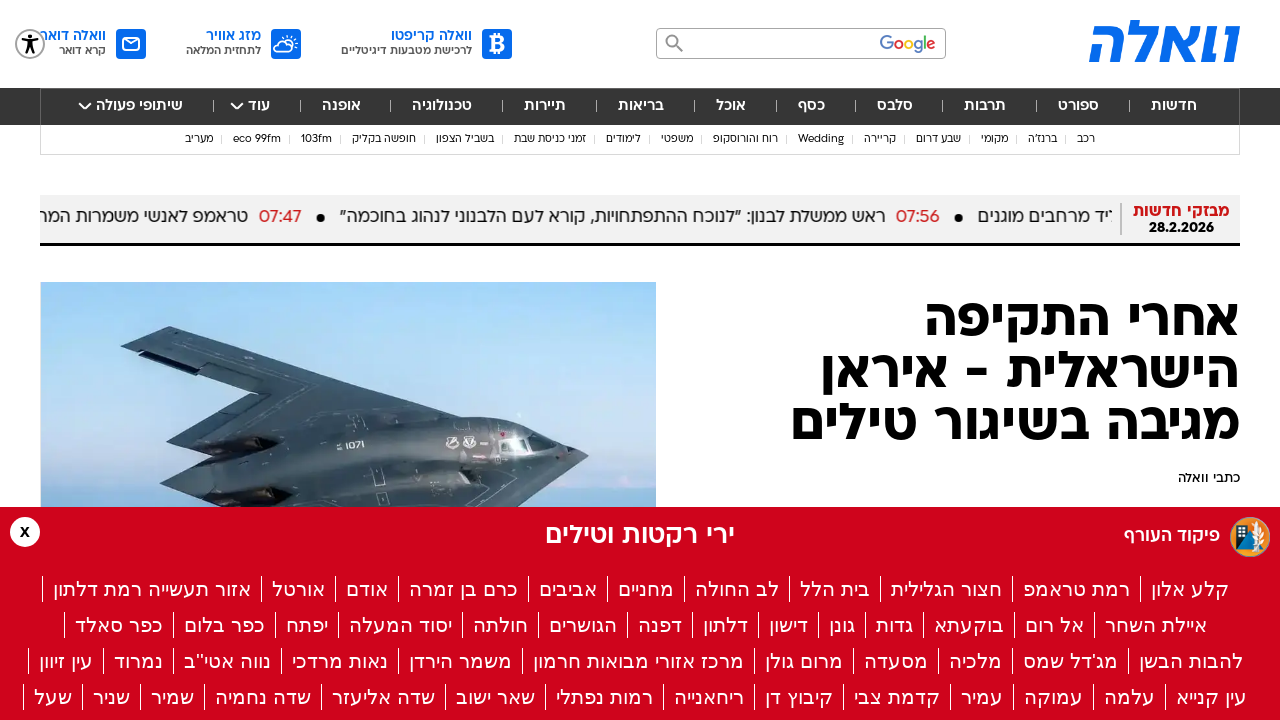

Navigated to Walla news website (http://www.walla.co.il)
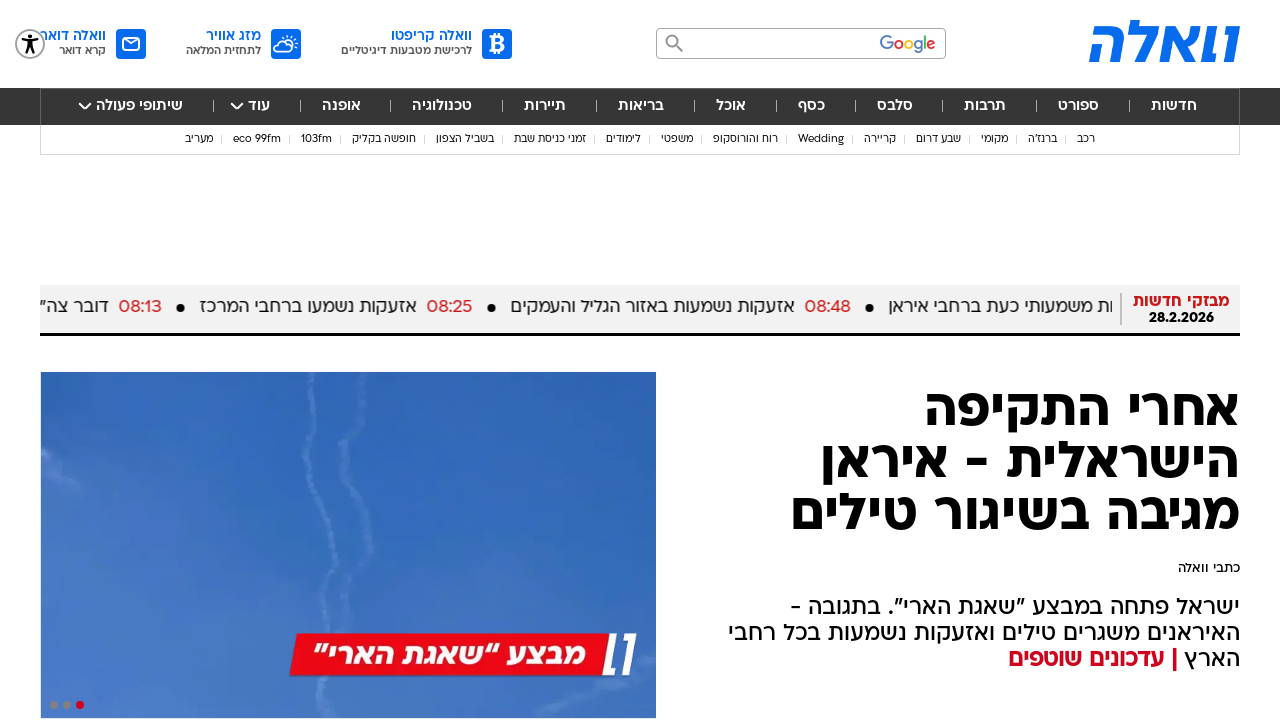

Page DOM content loaded successfully
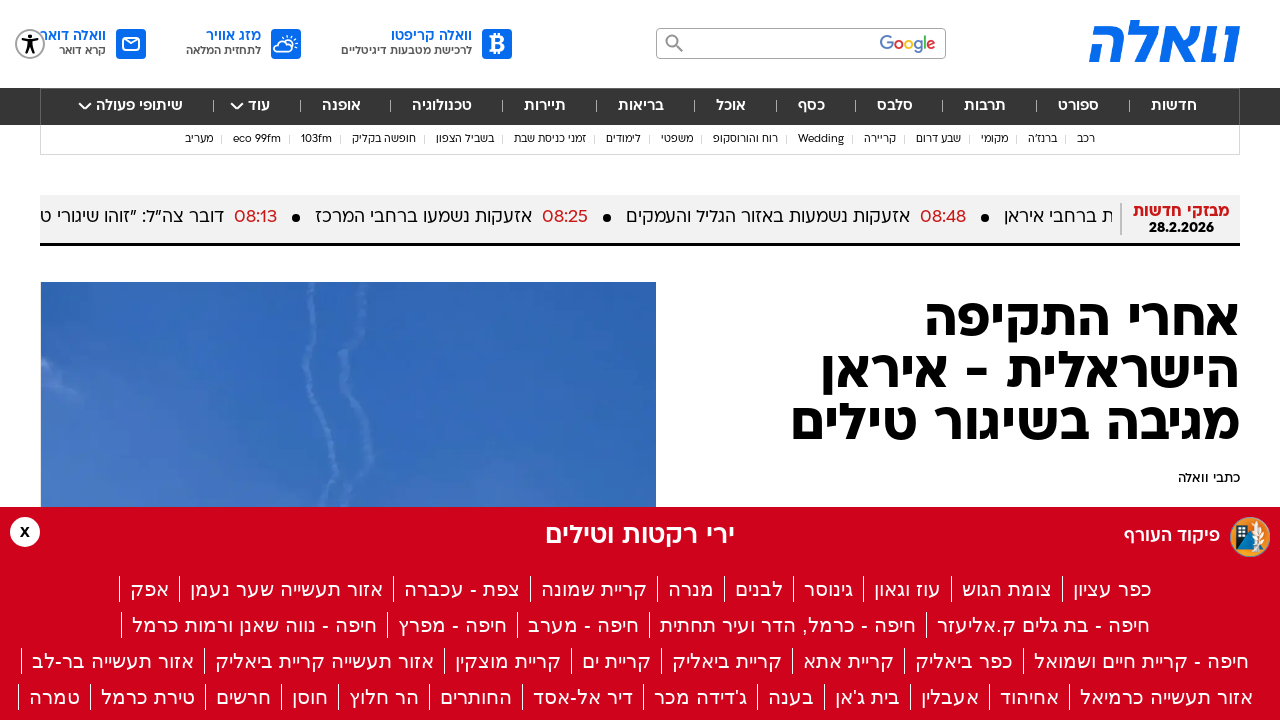

Page title is present and verified
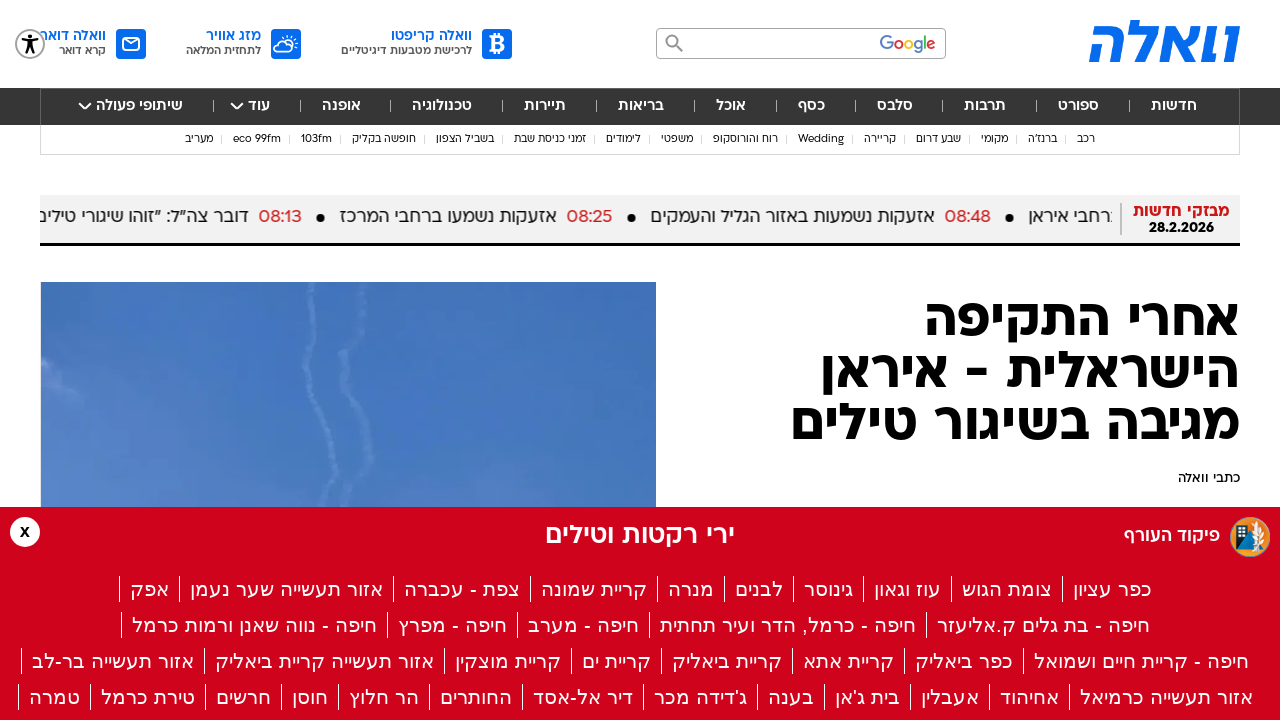

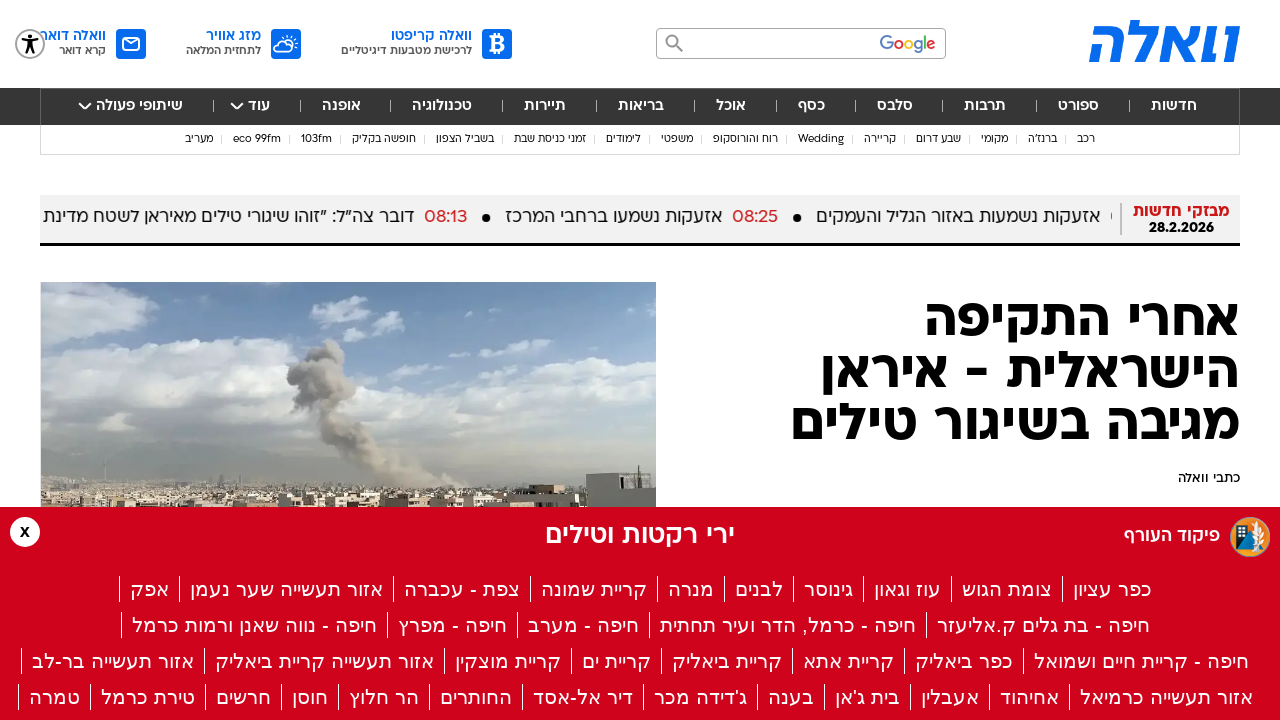